Tests the seventh FAQ accordion item by clicking it and verifying the answer about order cancellation policy

Starting URL: https://qa-scooter.praktikum-services.ru

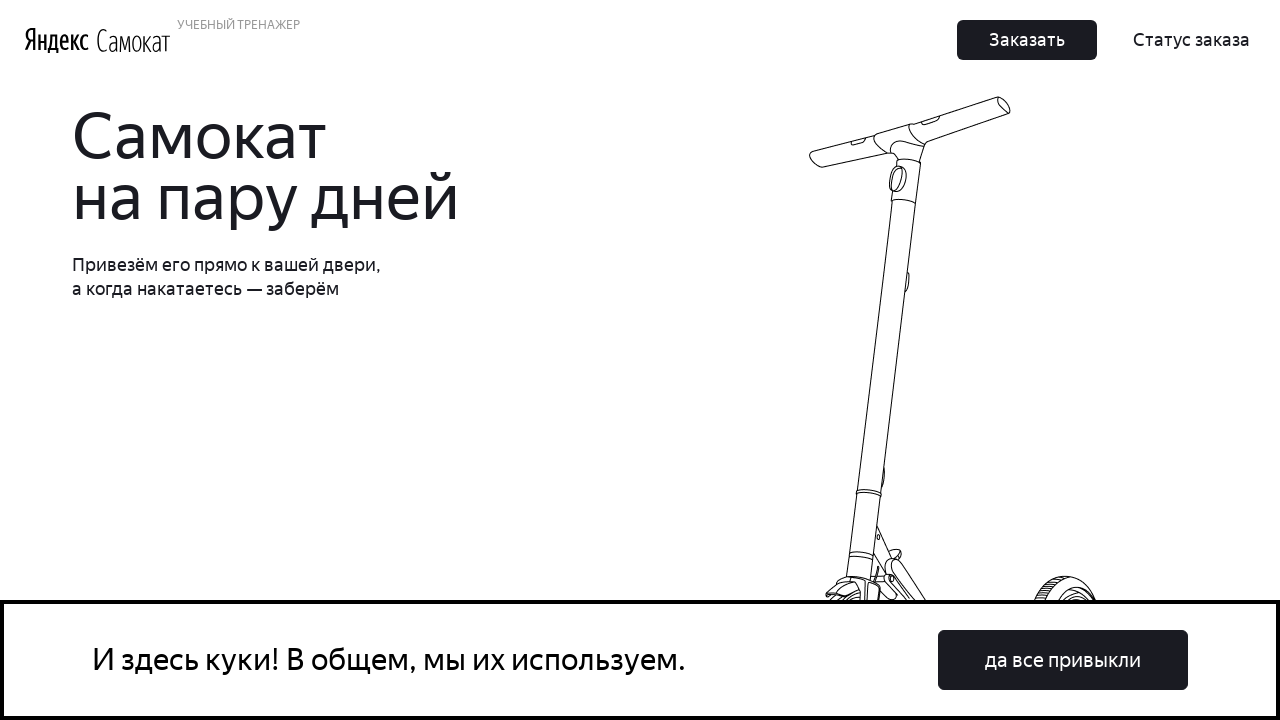

Scrolled to FAQ section
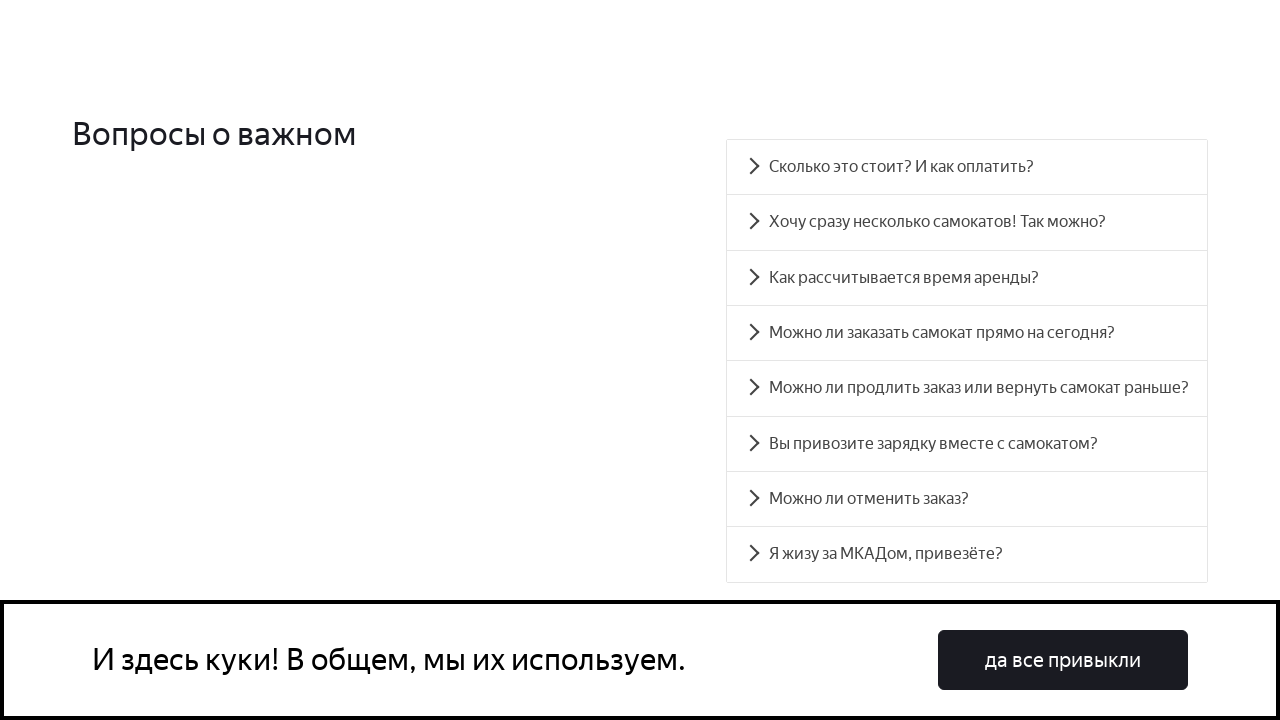

Clicked on seventh FAQ accordion item about order cancellation policy at (967, 499) on #accordion__heading-6
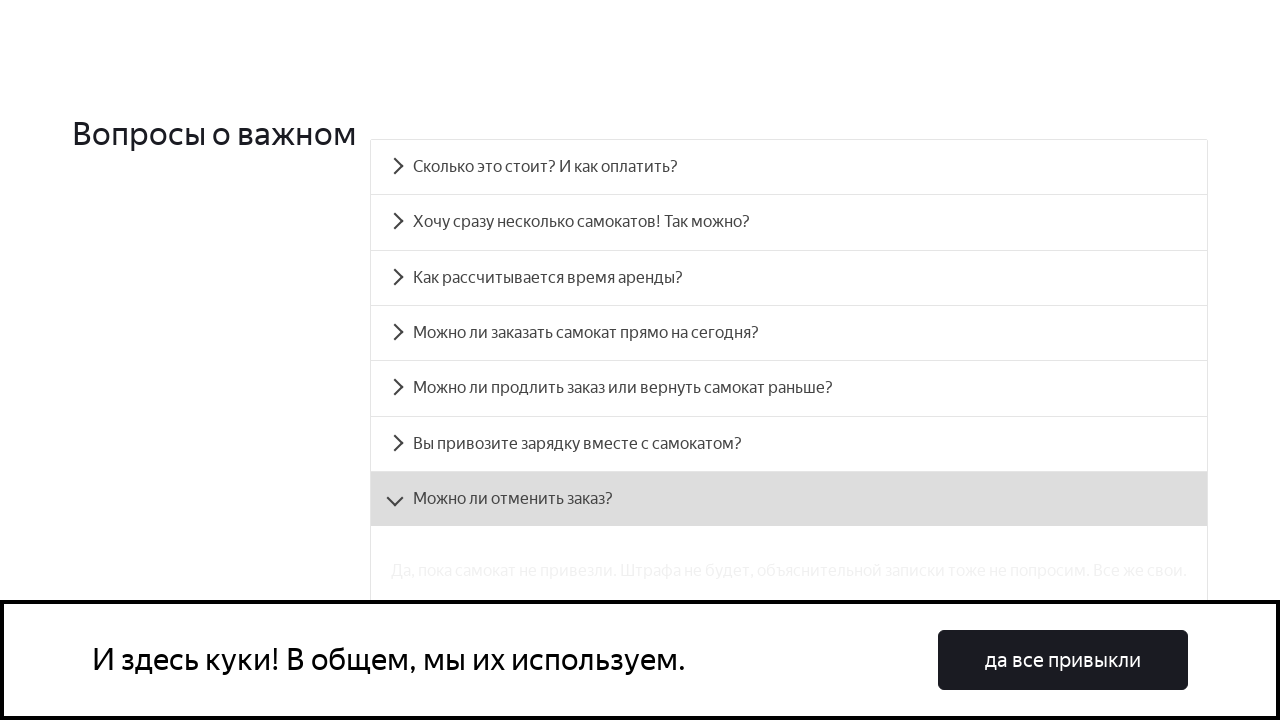

Answer panel for seventh FAQ item is now visible
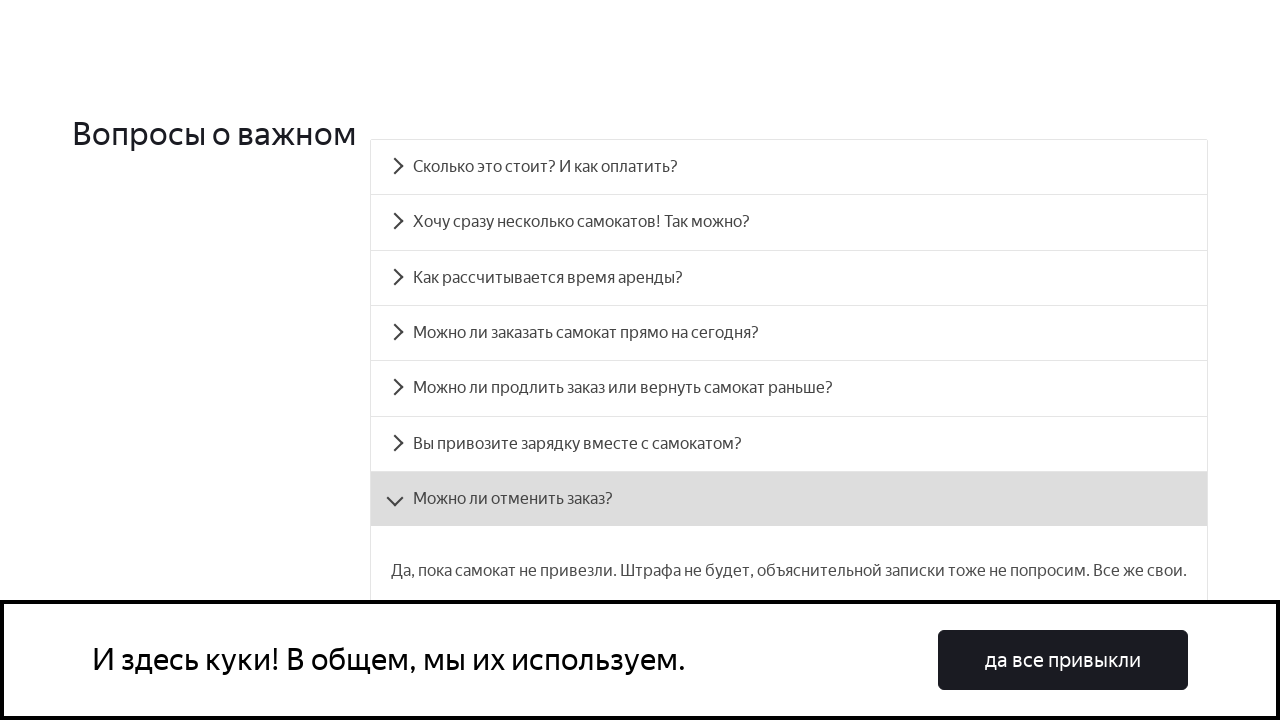

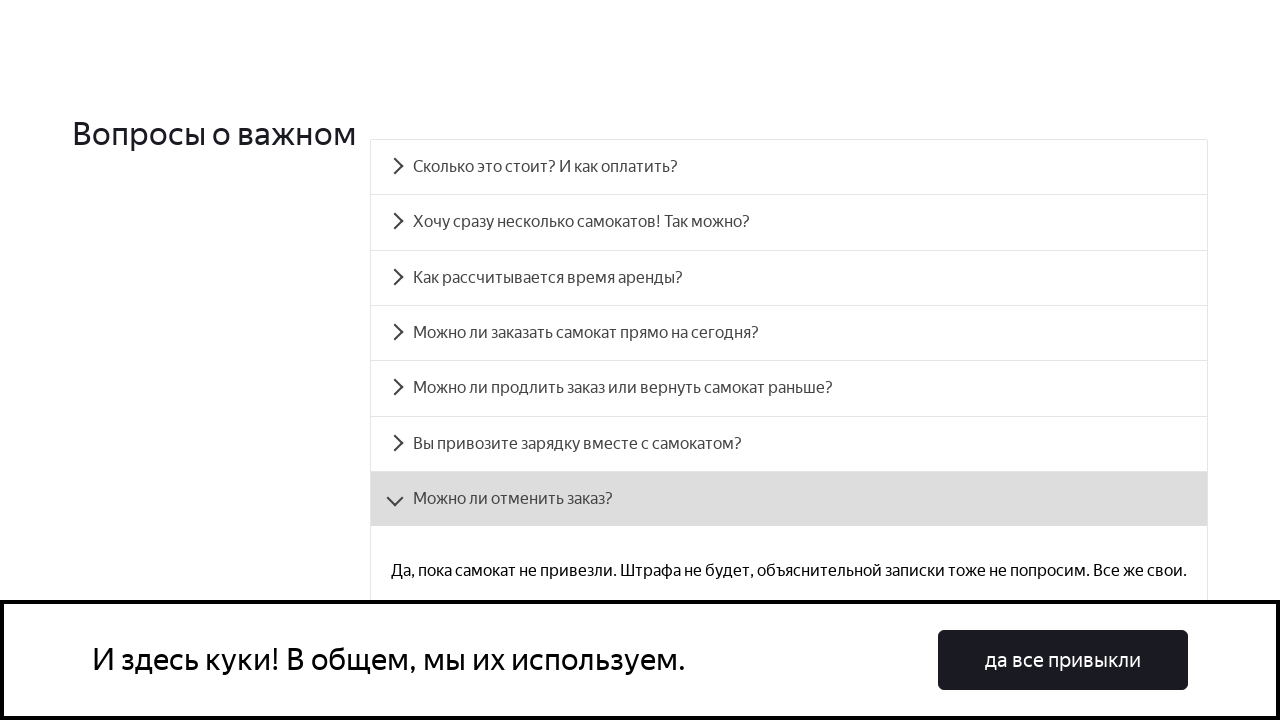